Tests username uniqueness validation by entering an already taken username and verifying the error message

Starting URL: https://login.mailchimp.com/signup/

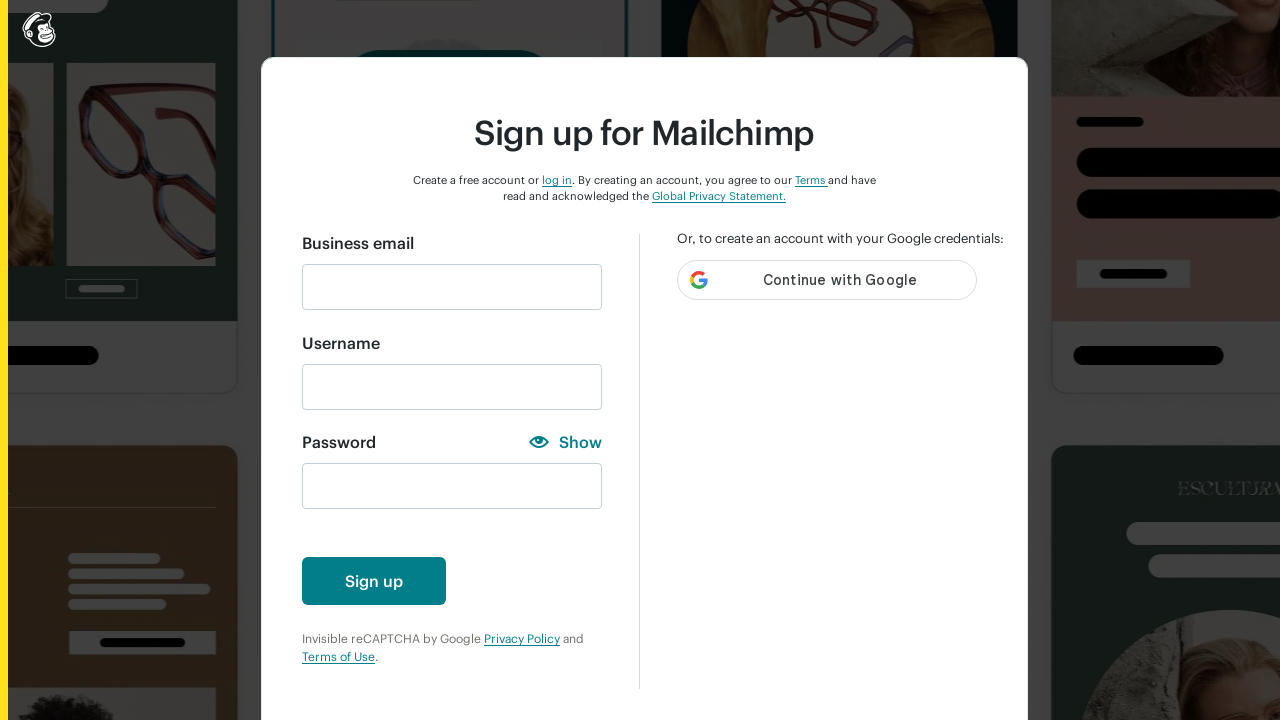

Filled username field with 'Anna' (already taken username) on #new_username
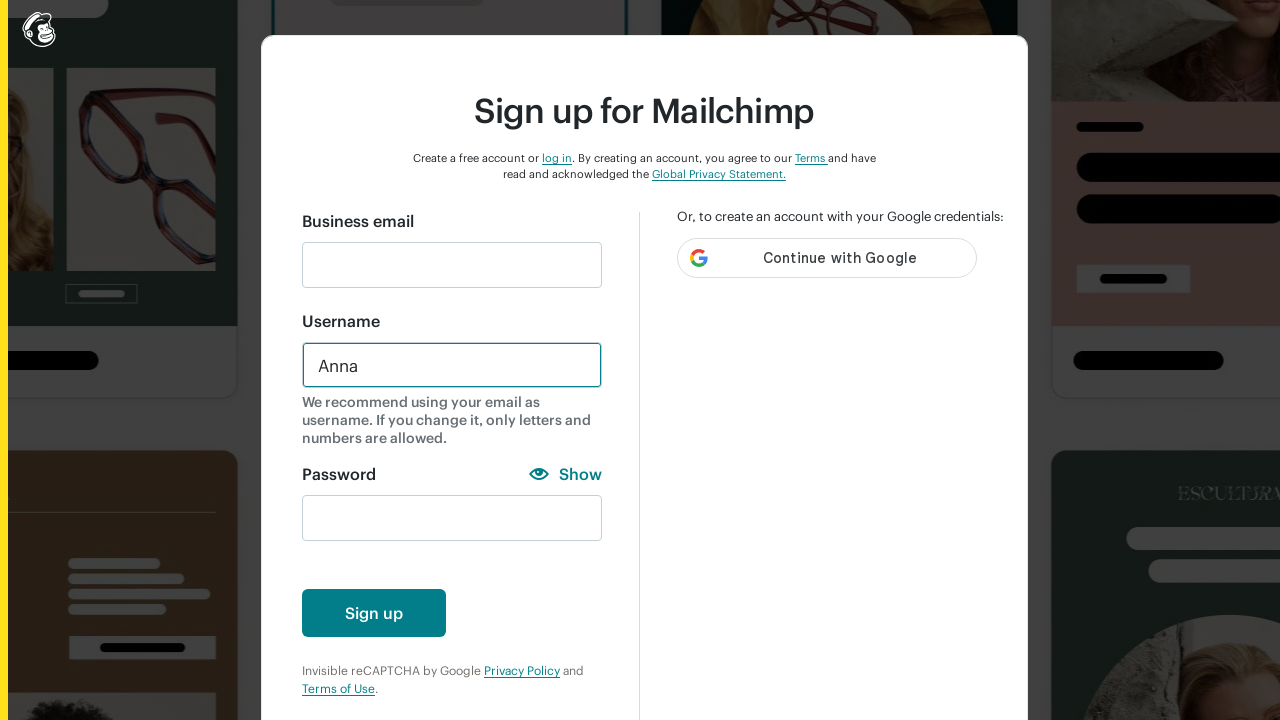

Filled email field with 'newuser789@example.com' on #email
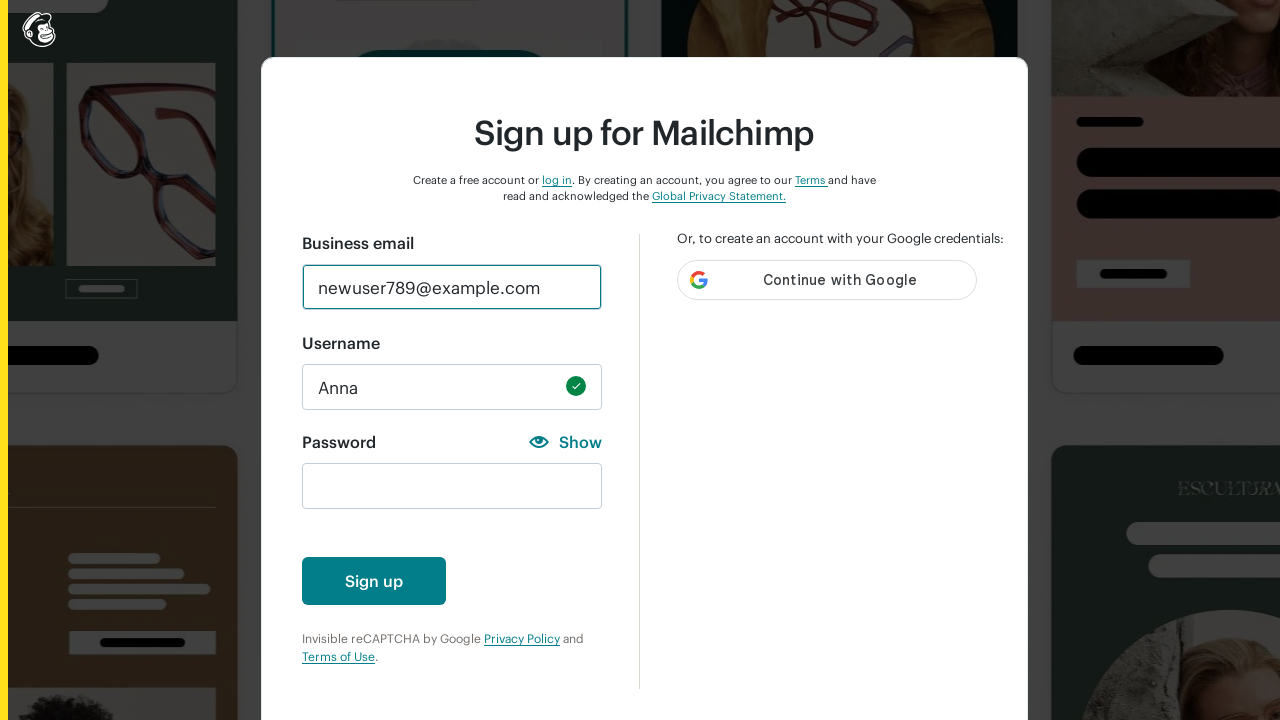

Filled password field with 'StrongPass456#' on #new_password
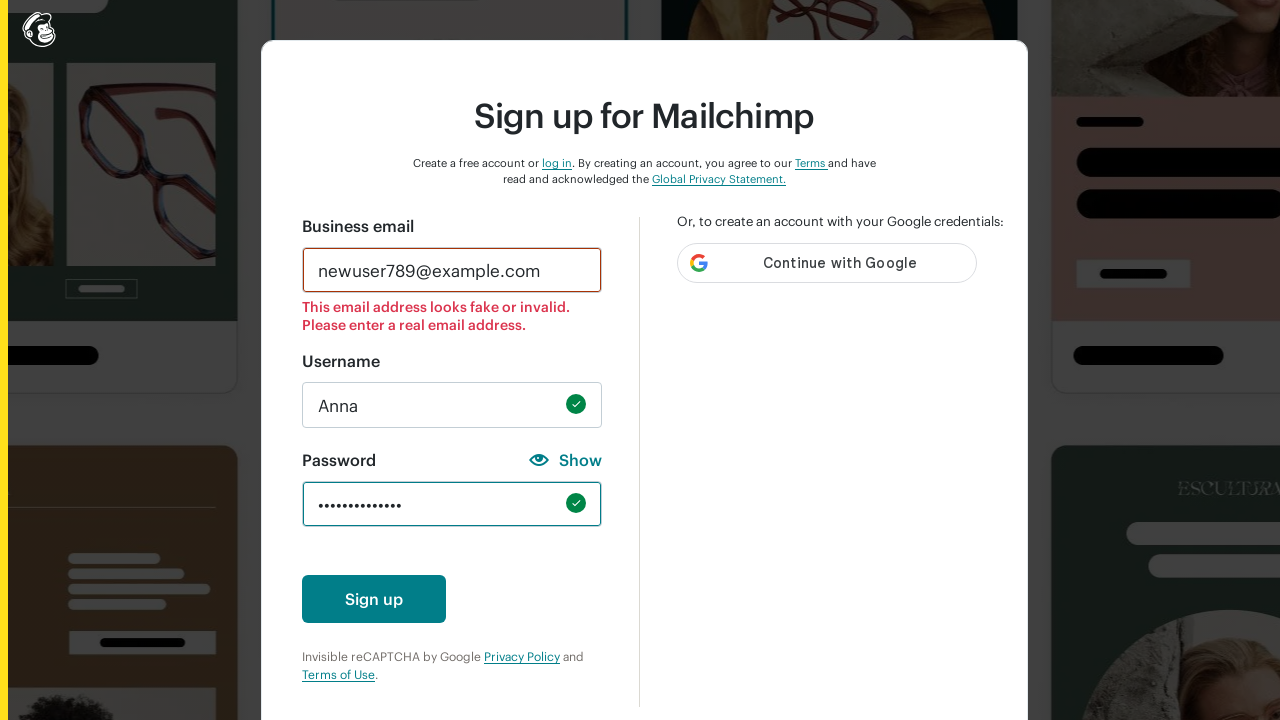

Clicked sign up button at (374, 598) on #create-account-enabled
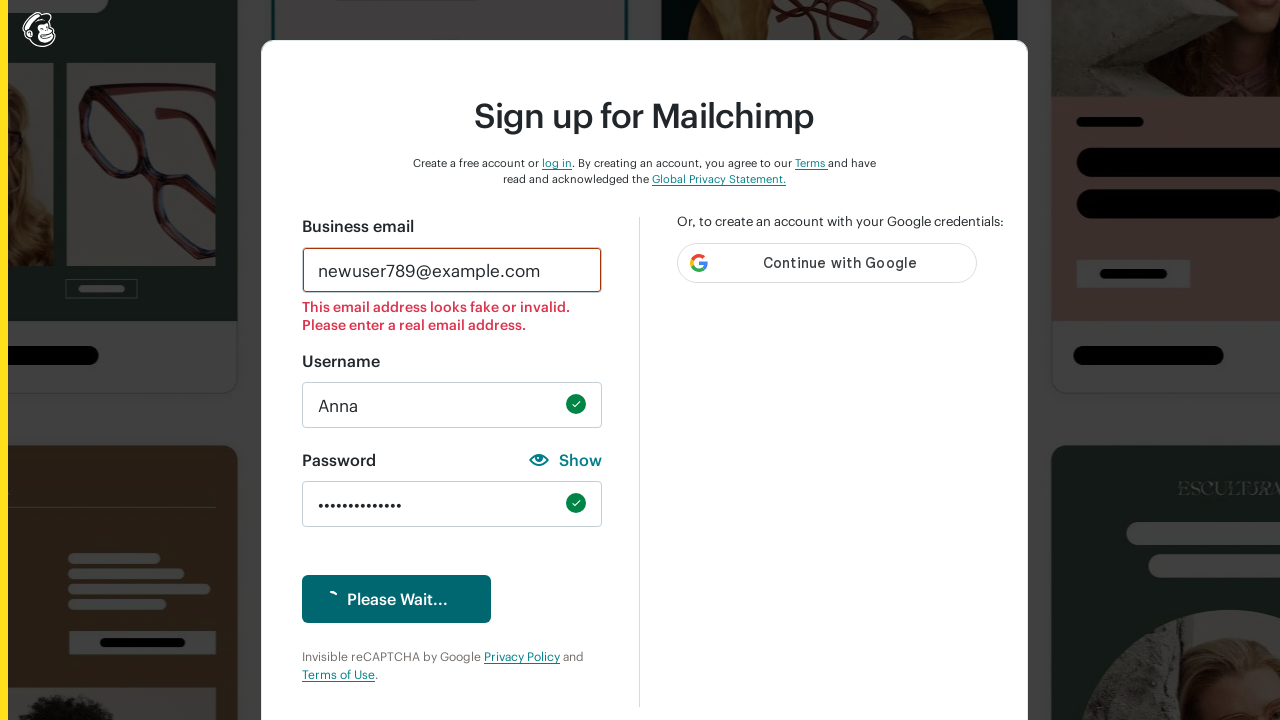

Username uniqueness error message appeared
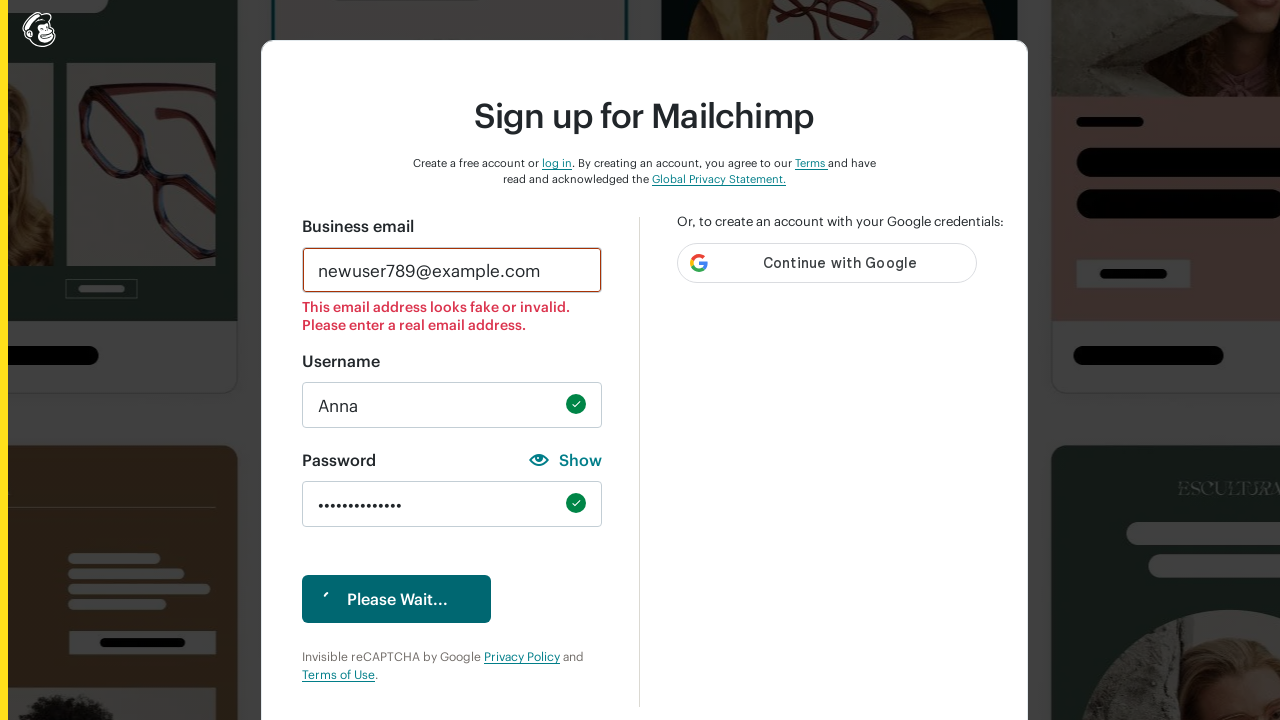

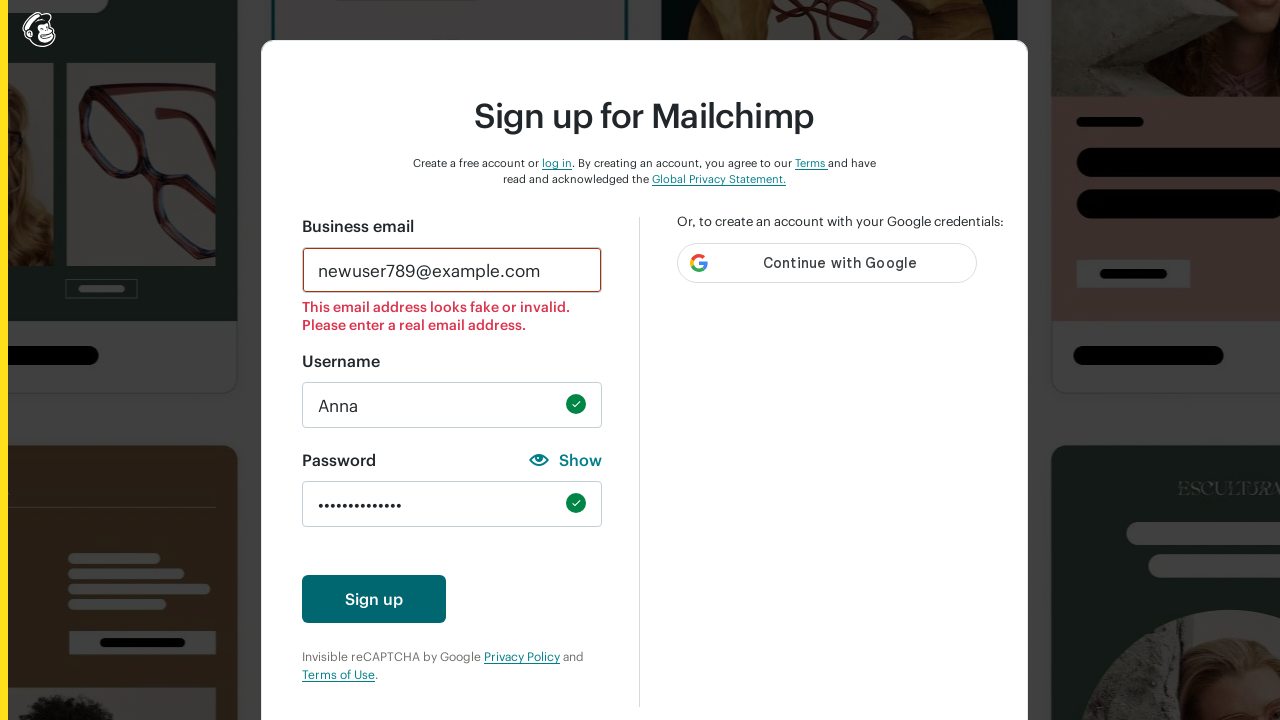